Tests that clear completed button is hidden when no items are completed

Starting URL: https://demo.playwright.dev/todomvc

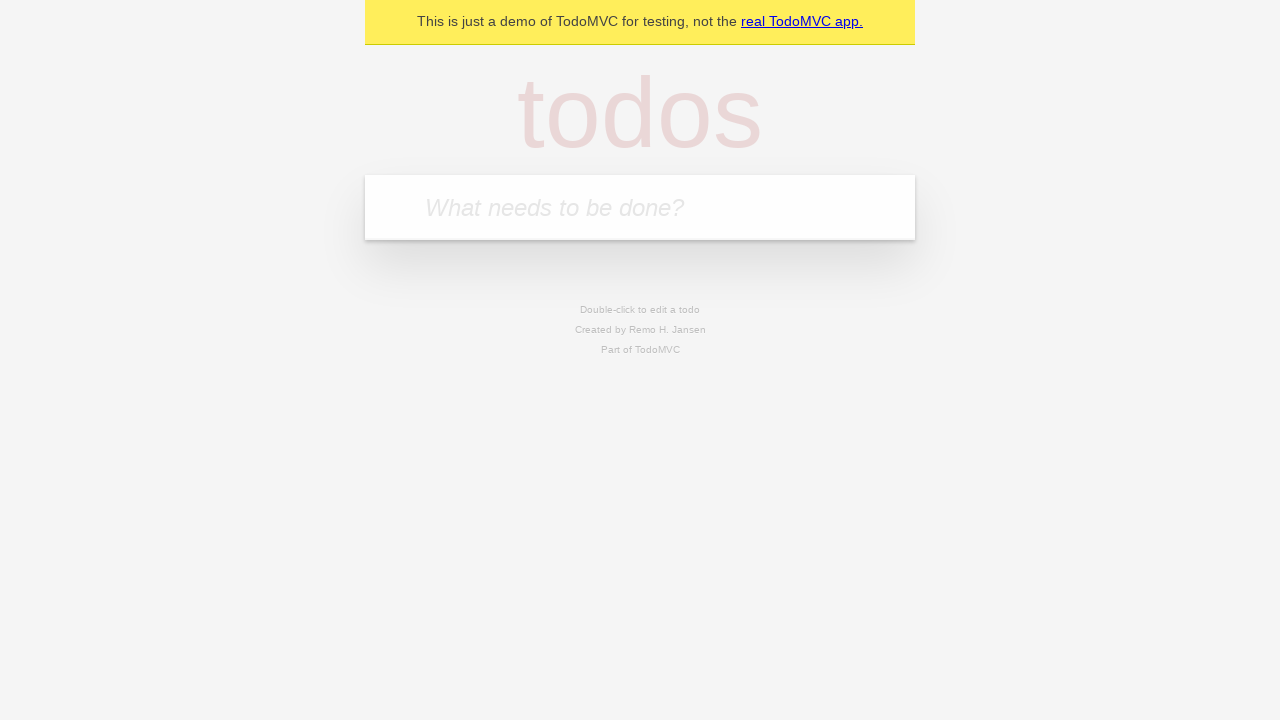

Filled new todo input with 'buy some cheese' on .new-todo
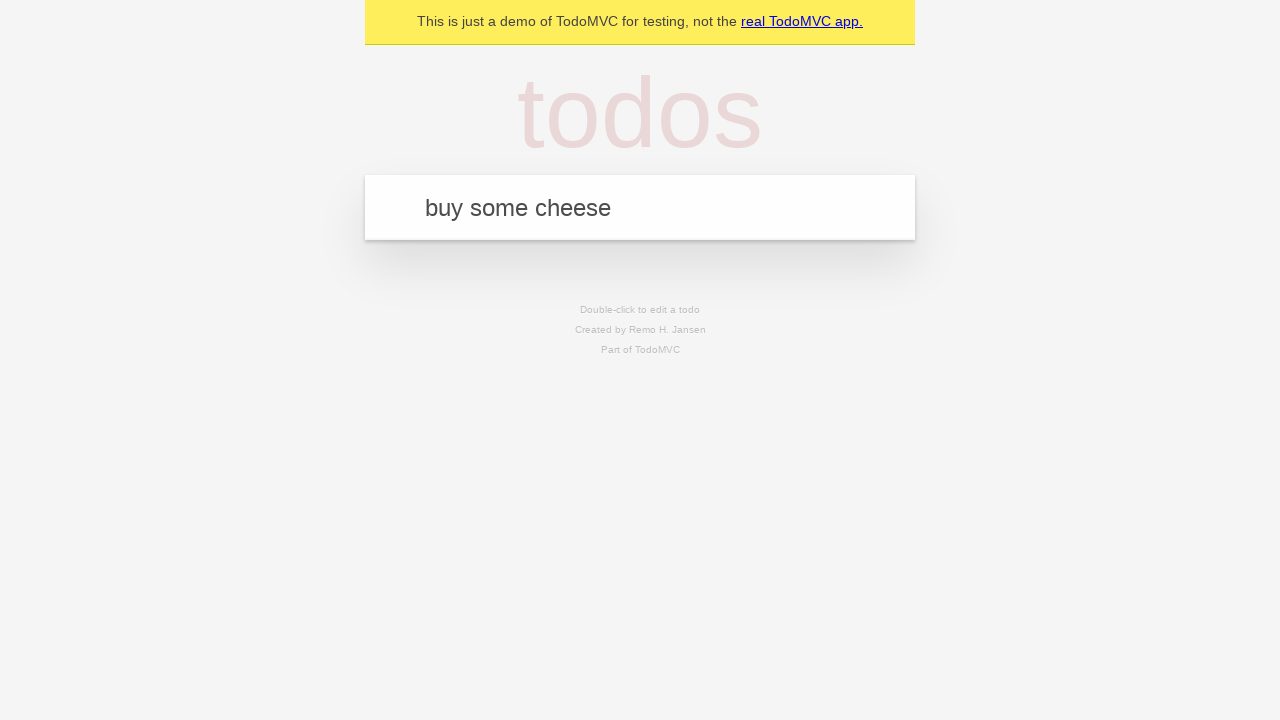

Pressed Enter to add first todo item on .new-todo
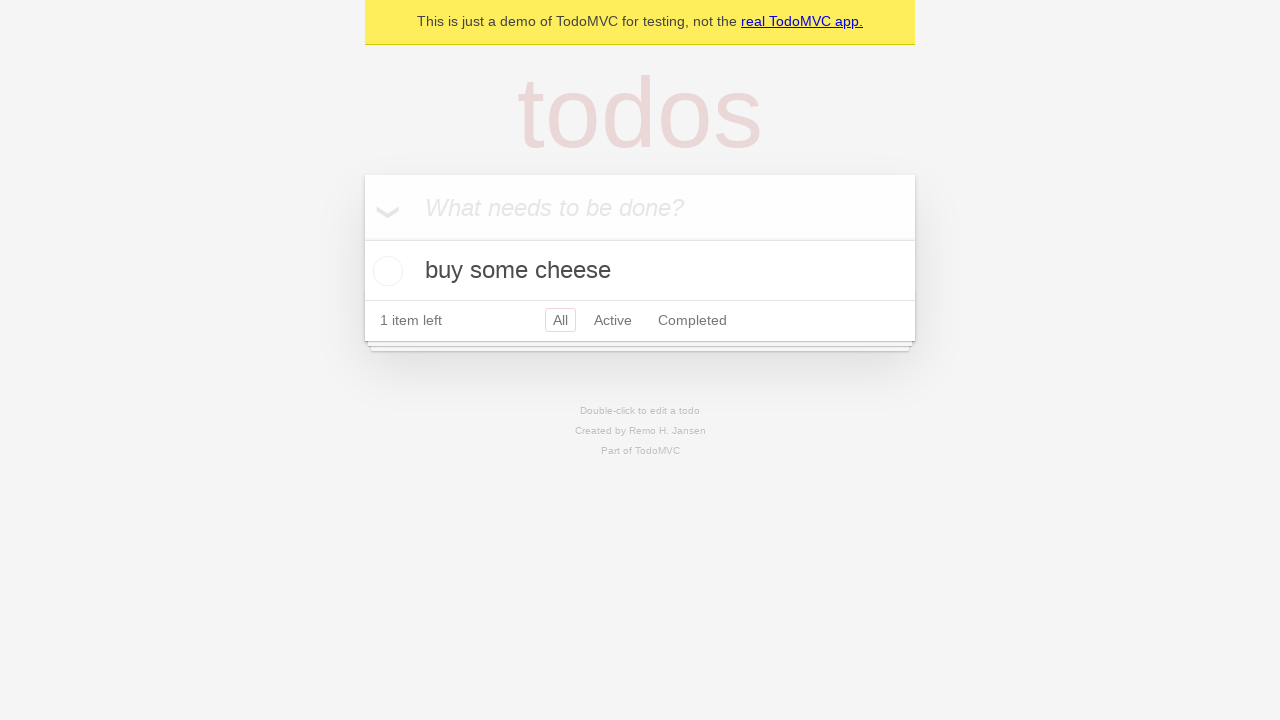

Filled new todo input with 'feed the cat' on .new-todo
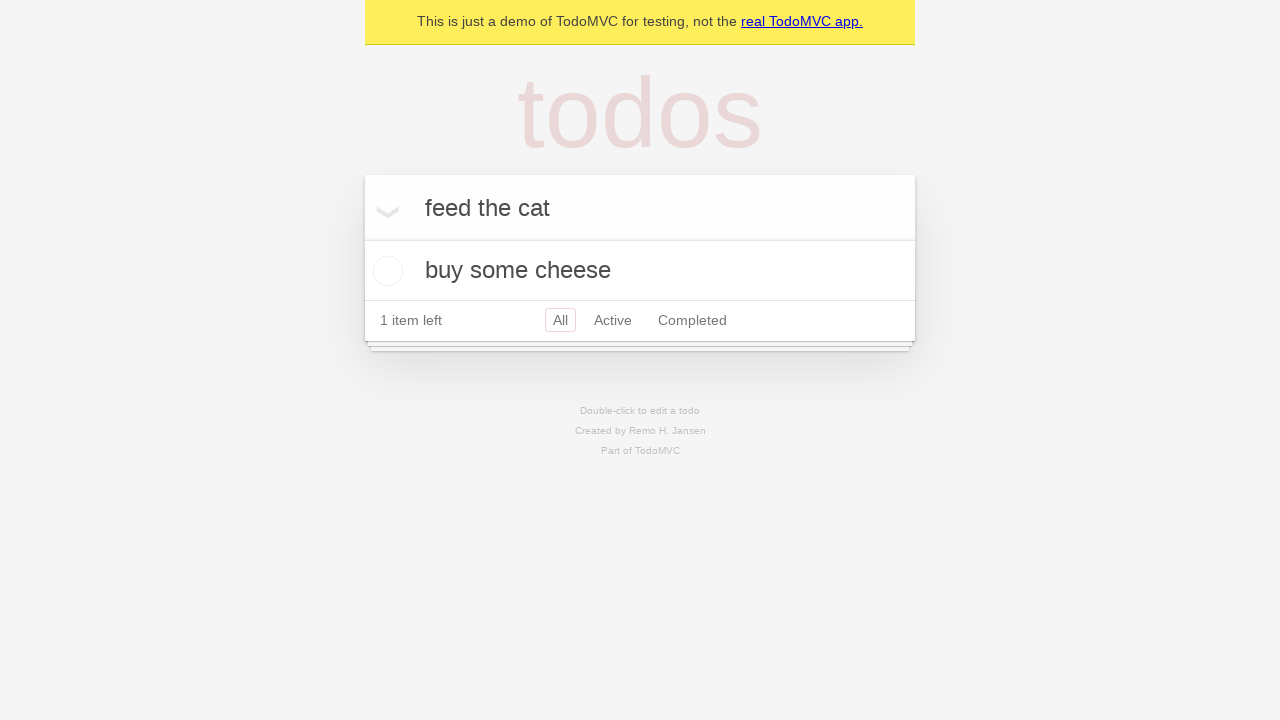

Pressed Enter to add second todo item on .new-todo
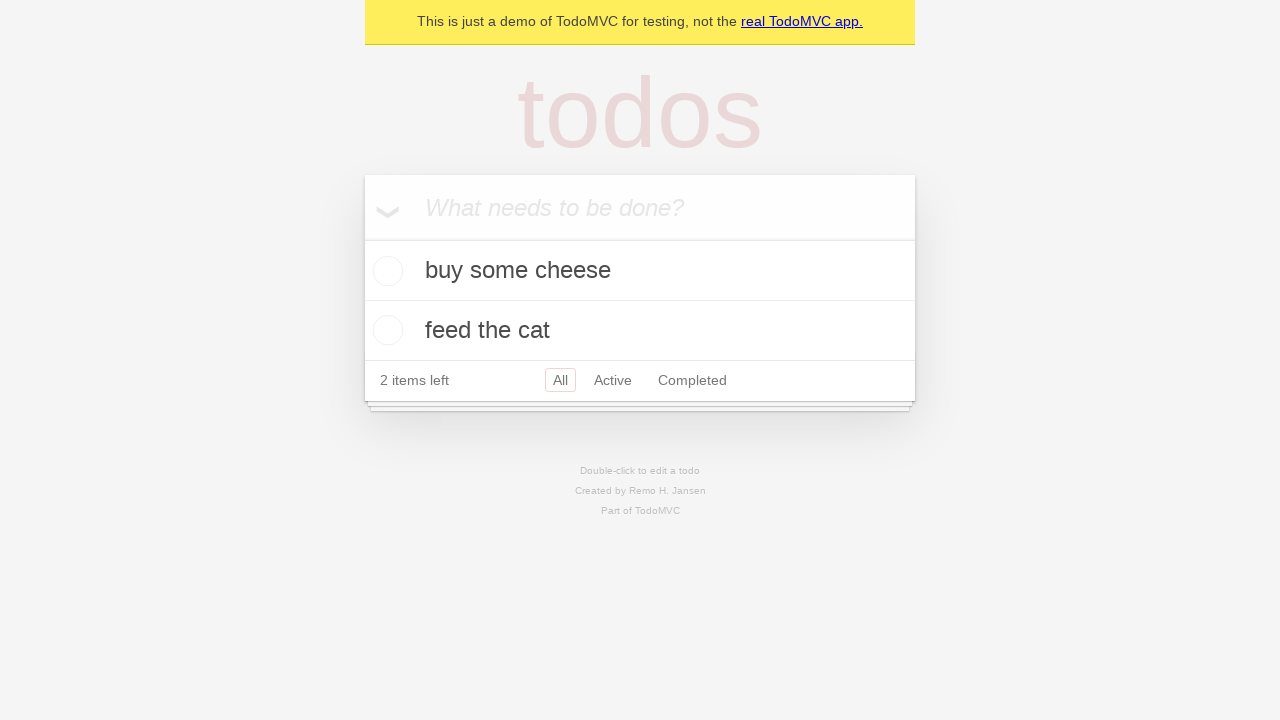

Filled new todo input with 'book a doctors appointment' on .new-todo
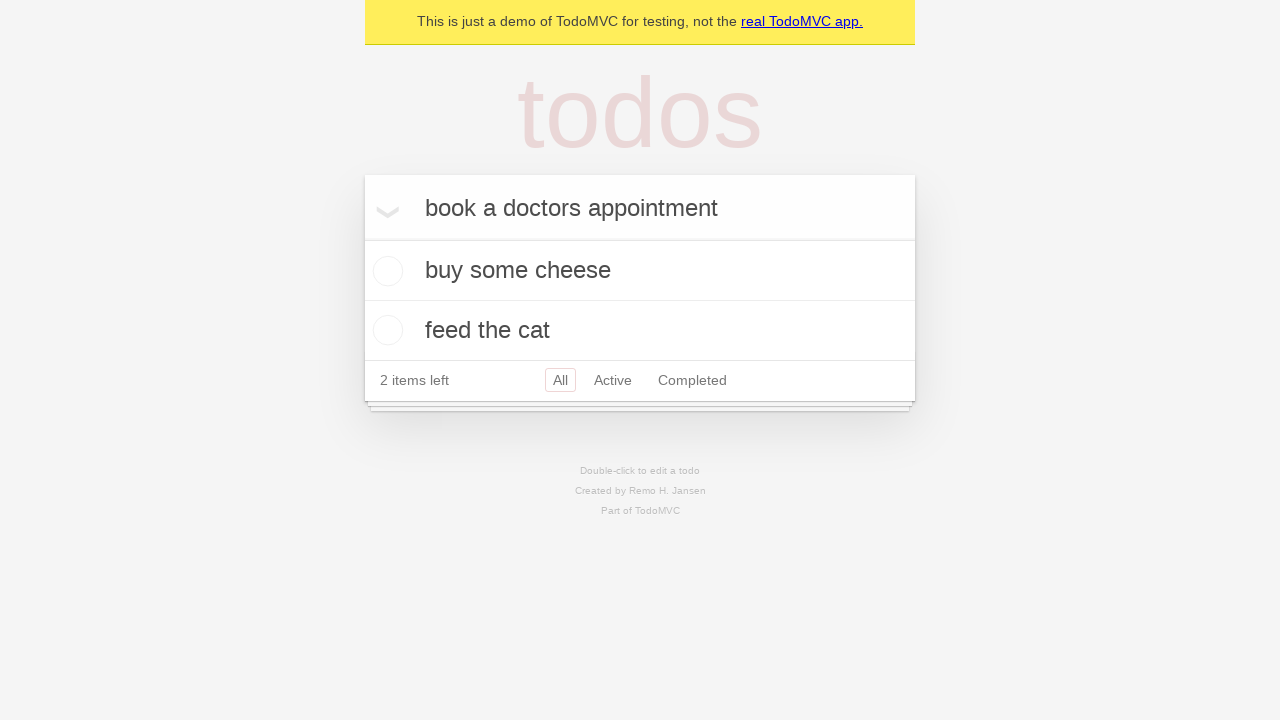

Pressed Enter to add third todo item on .new-todo
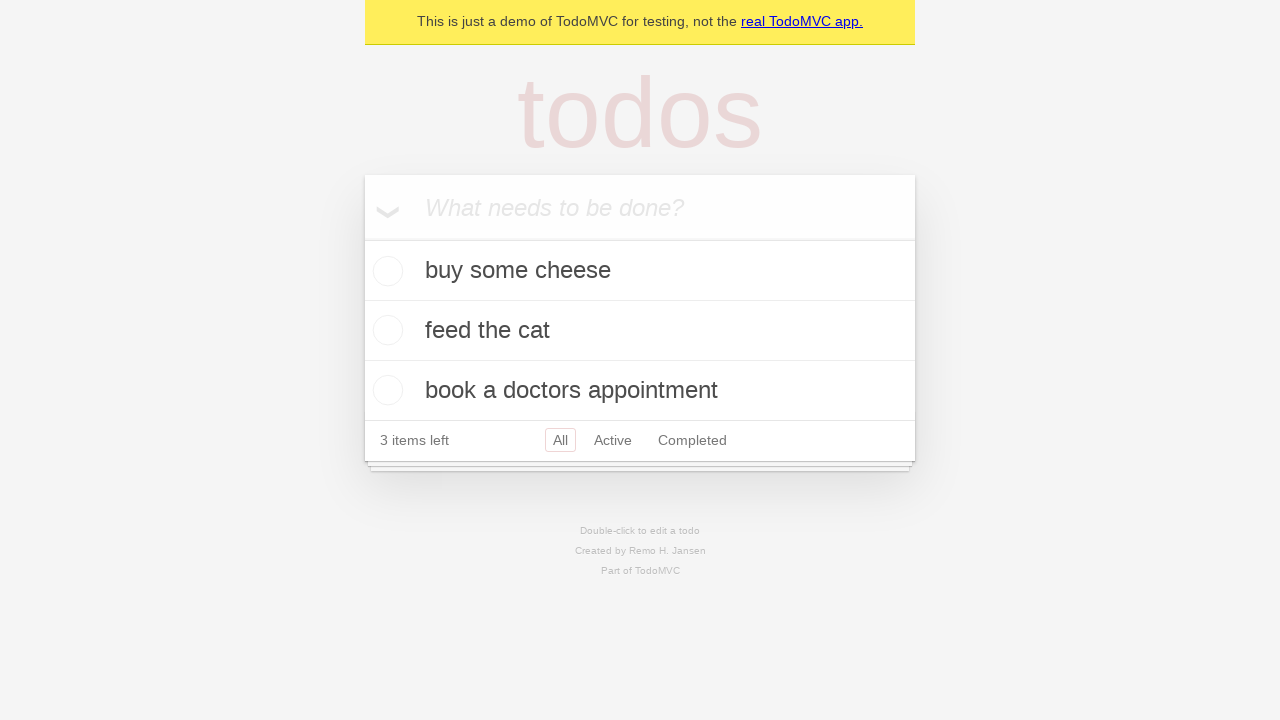

Waited for all three todo items to be added to the list
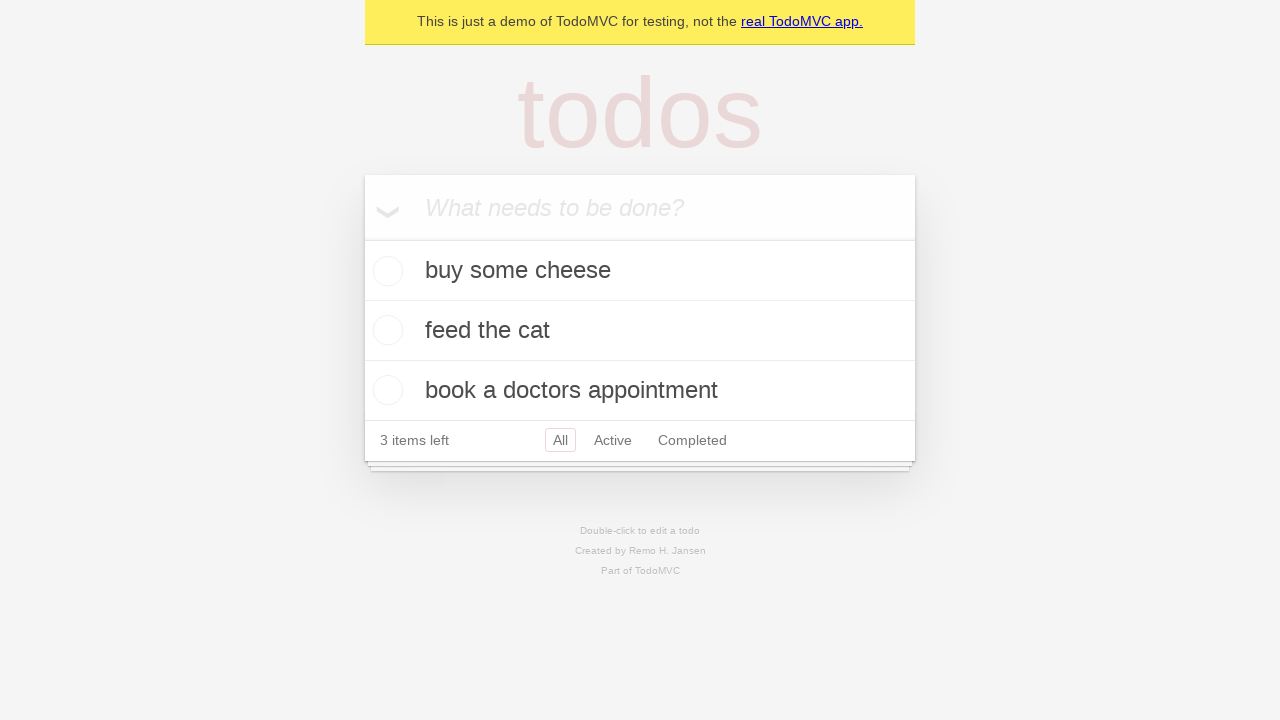

Checked the first todo item as completed at (385, 271) on .todo-list li .toggle >> nth=0
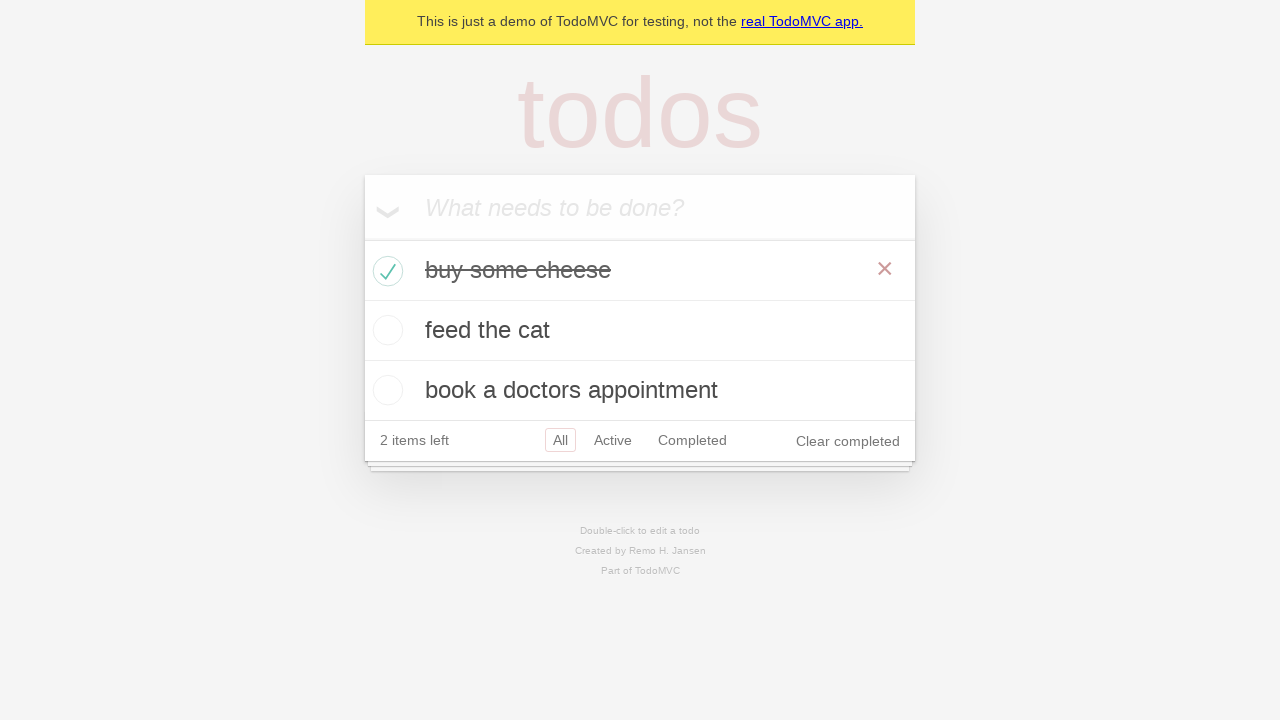

Clicked clear completed button to remove completed items at (848, 441) on .clear-completed
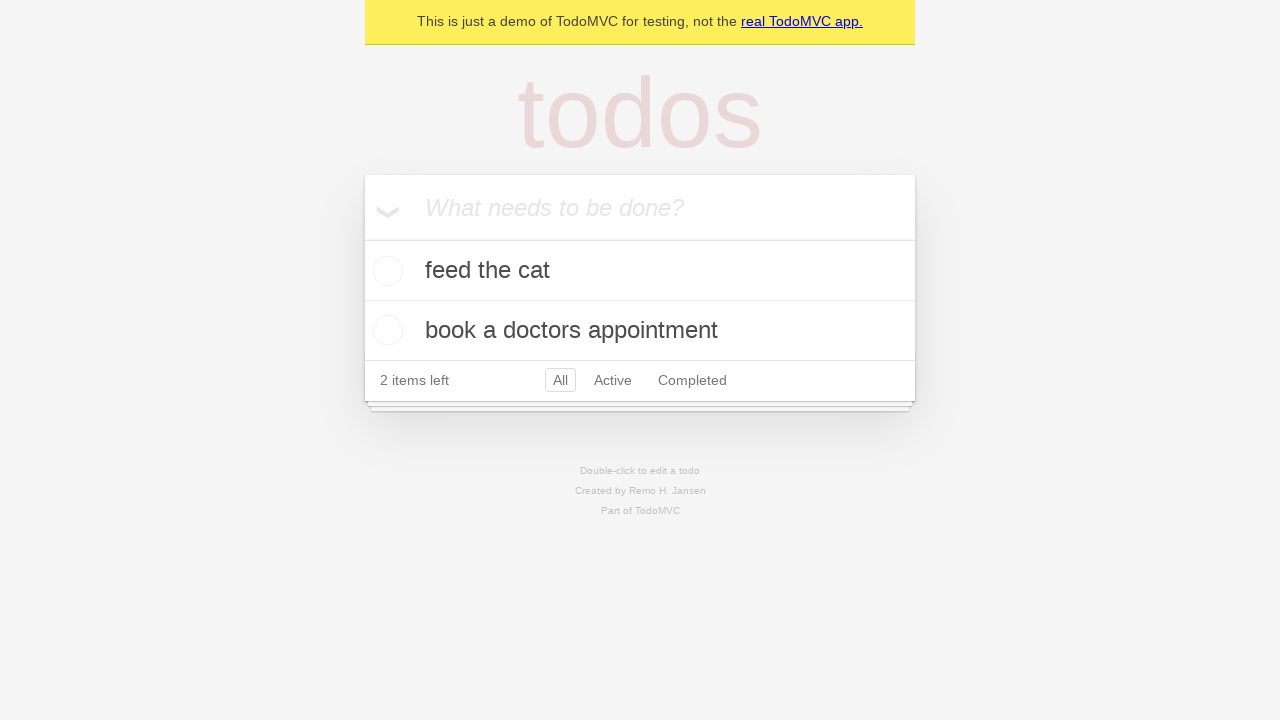

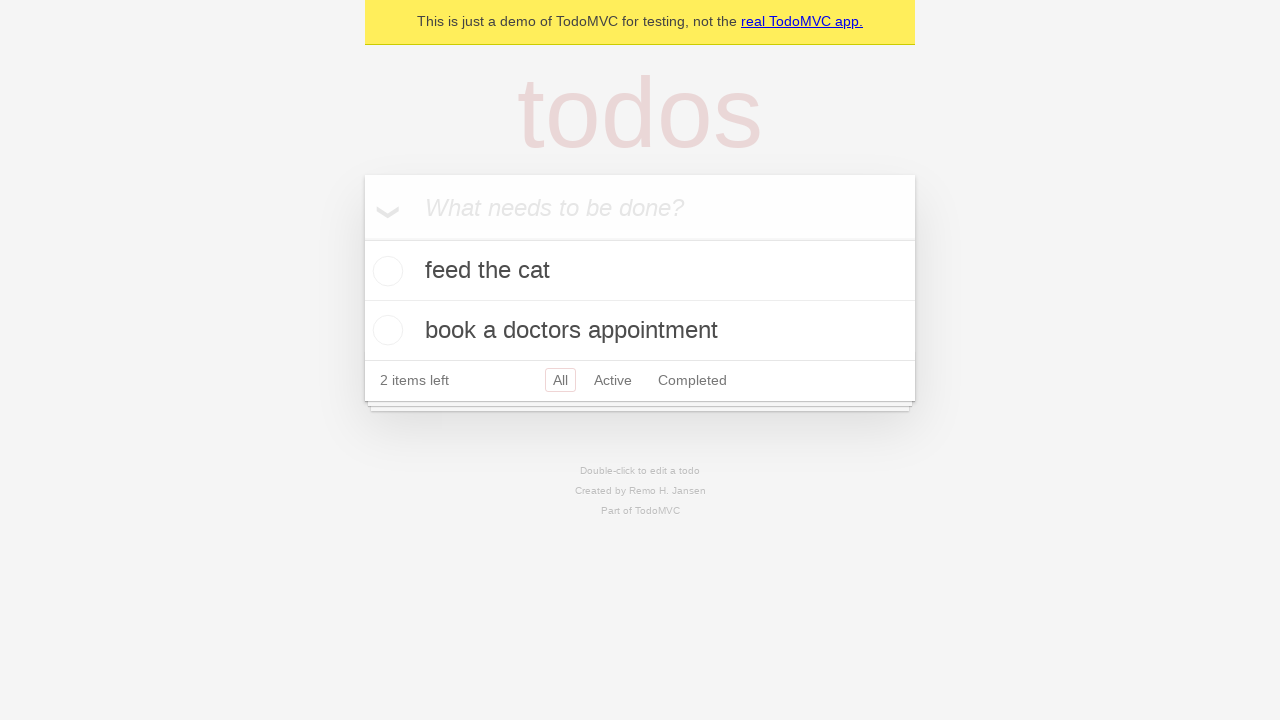